Tests selecting multiple values from a multi-select dropdown by using keyboard modifiers (Ctrl+Click) to select multiple options simultaneously.

Starting URL: https://www.w3schools.com/tags/tryit.asp?filename=tryhtml_select_multiple

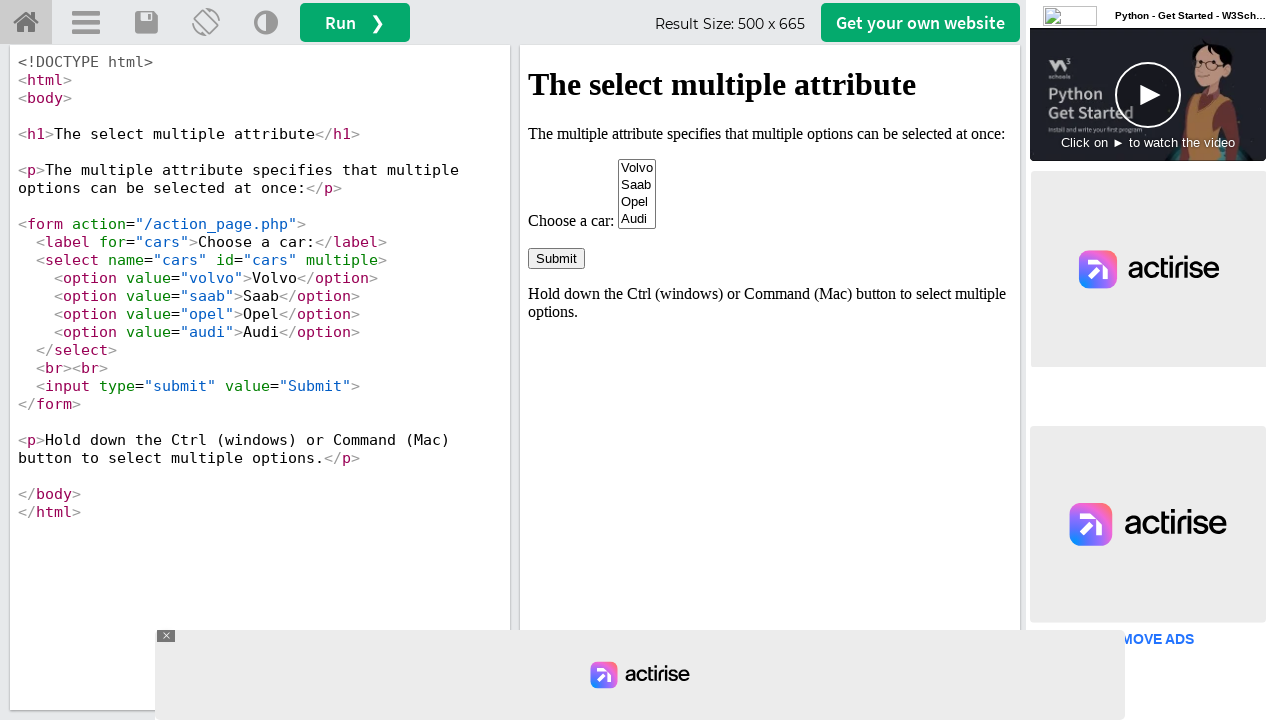

Located iframe with id 'iframeResult'
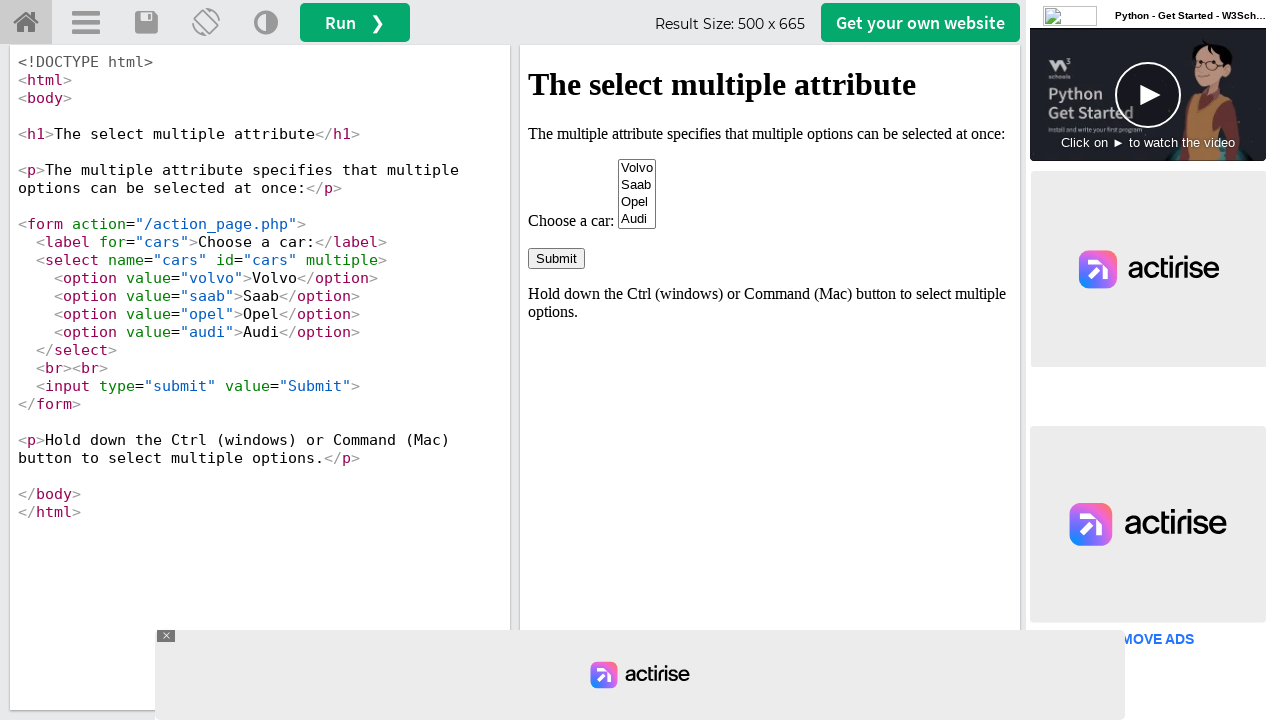

Located multi-select dropdown element with name 'cars'
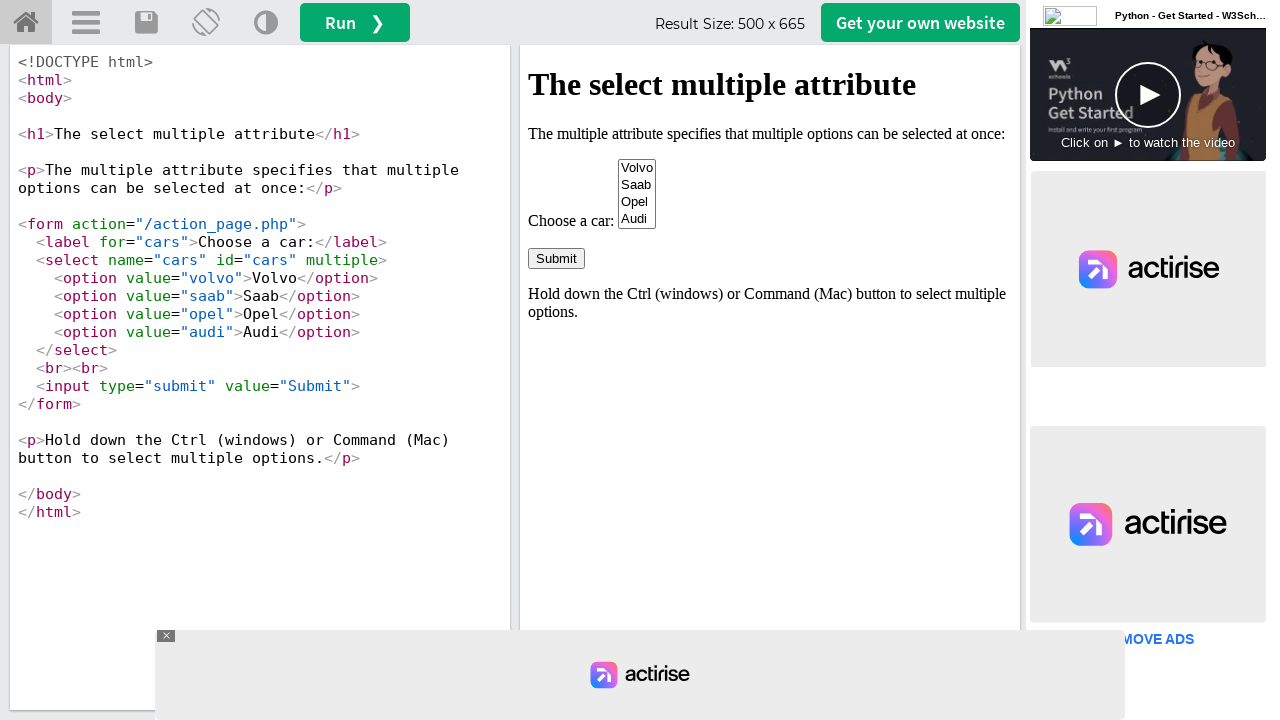

Selected multiple options from dropdown: index 1 (Saab) and index 3 (Audi) on #iframeResult >> internal:control=enter-frame >> select[name='cars']
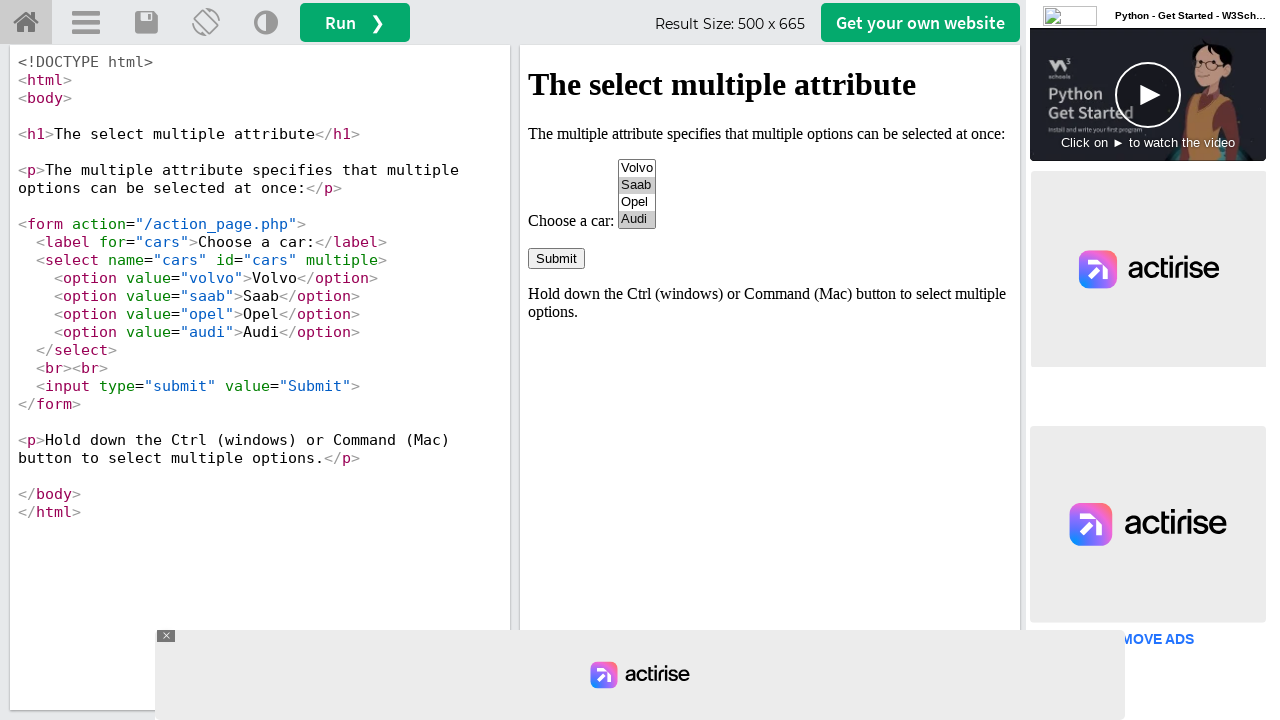

Waited 1000ms for selection to be visually rendered
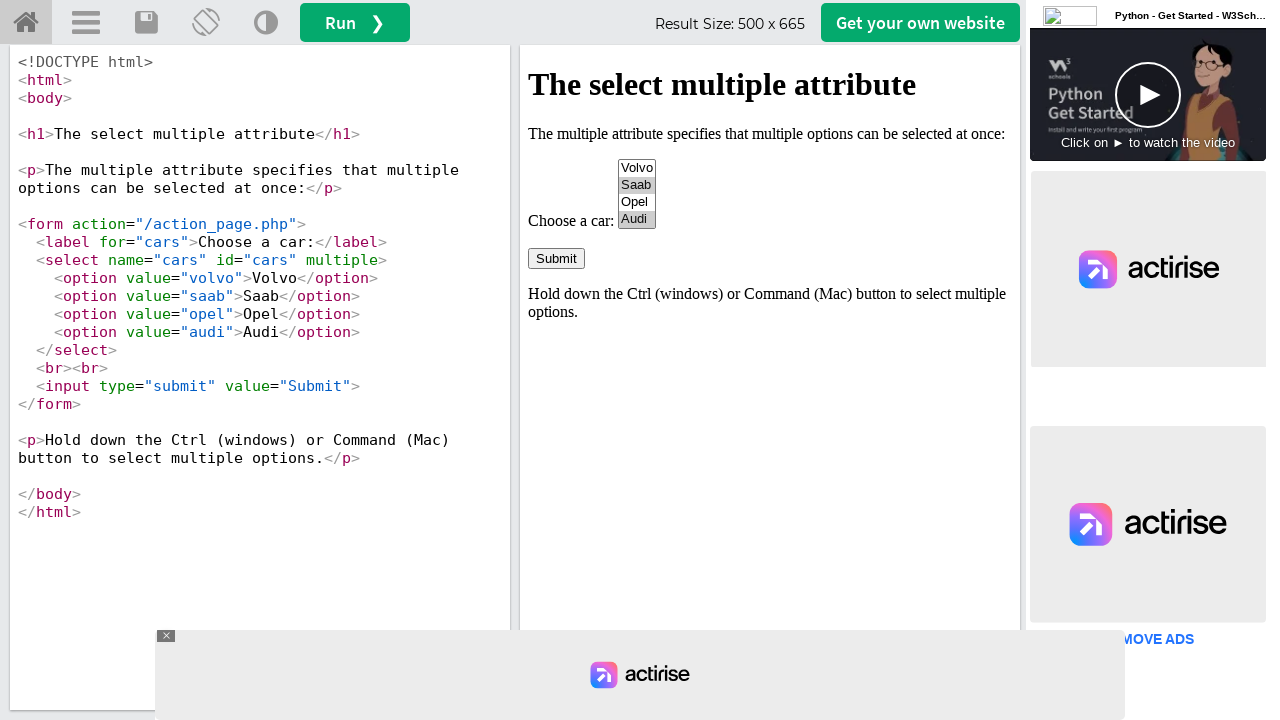

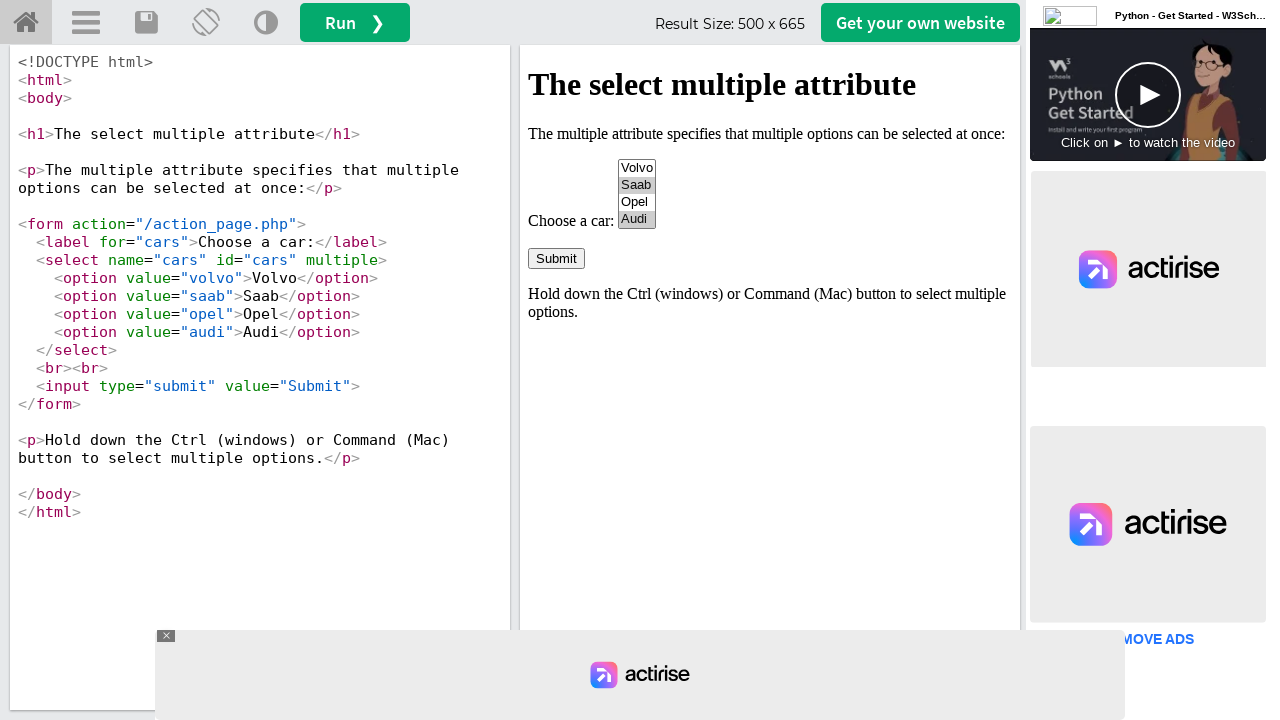